Tests interaction with a web table by selecting checkboxes for specific users and retrieving user details from table rows

Starting URL: https://selectorshub.com/xpath-practice-page/

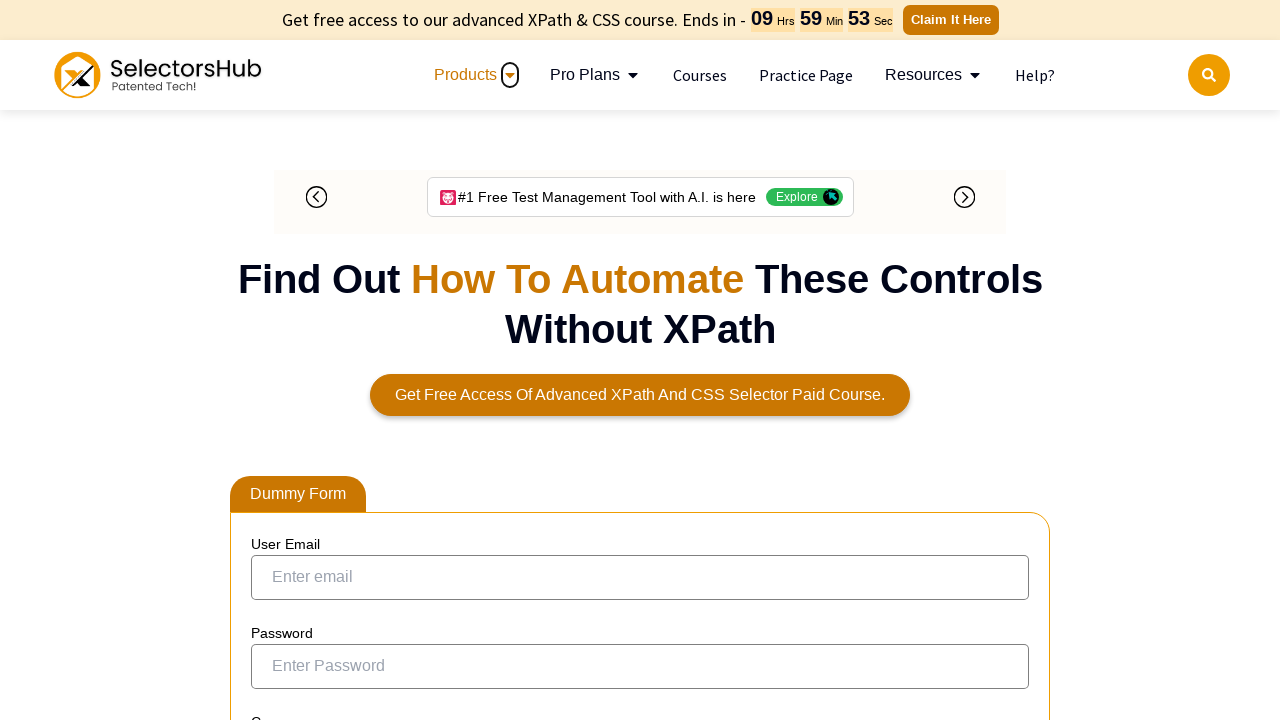

Selected checkbox for Joe.Root using xpath traversal at (274, 353) on xpath=//a[text()='Joe.Root']/parent::td/preceding-sibling::td/input[@type='check
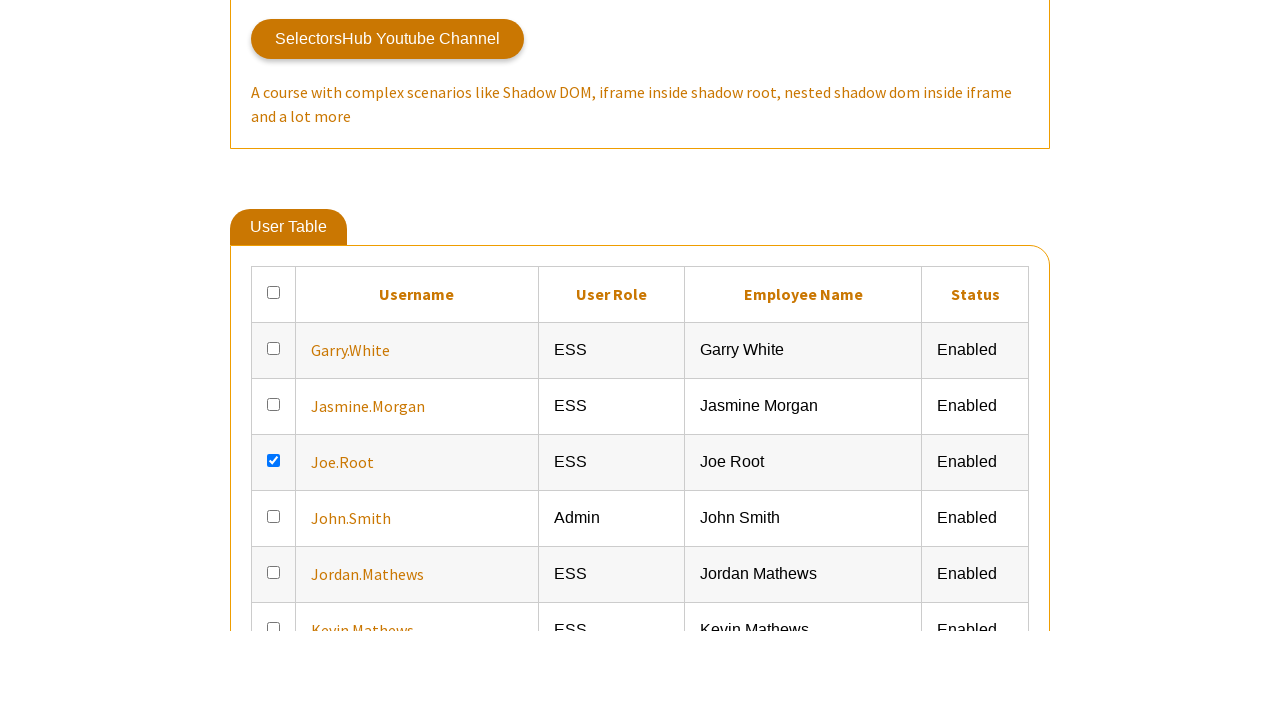

Selected checkbox for John.Smith at (274, 361) on xpath=//a[text()='John.Smith']/parent::td/preceding-sibling::td/input[@type='che
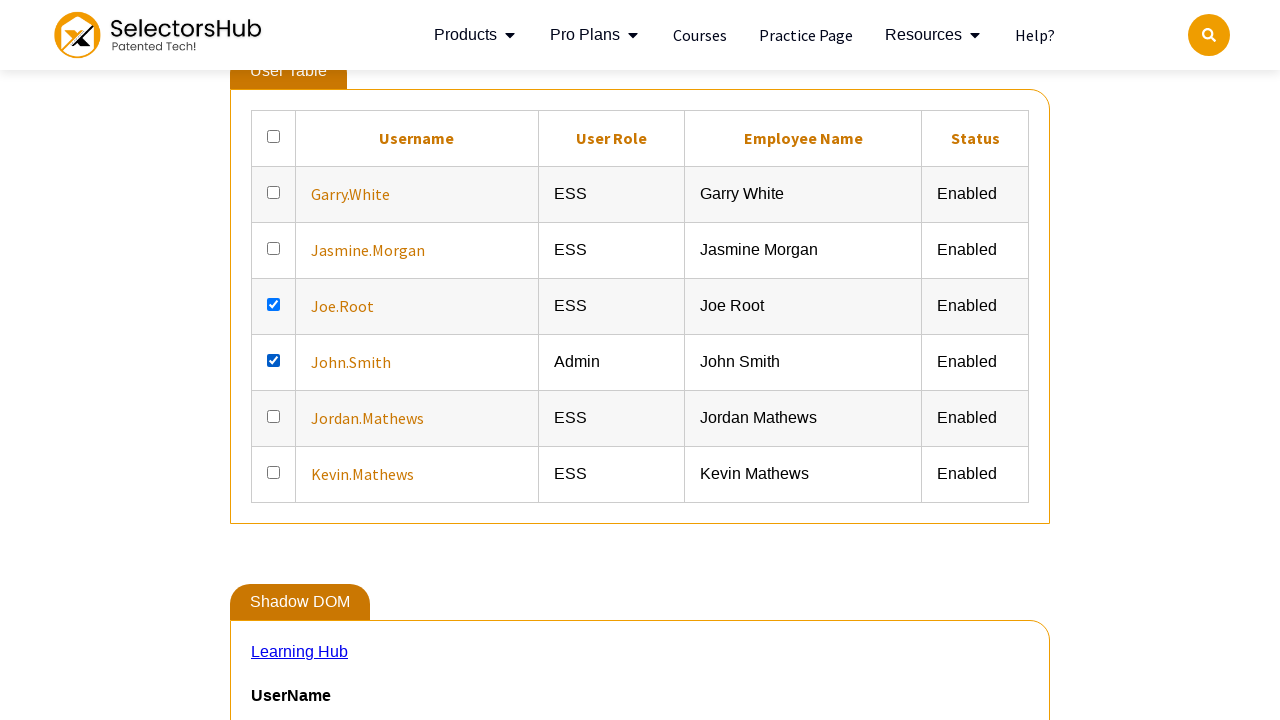

Selected checkbox for Garry.White at (274, 193) on xpath=//a[text()='Garry.White']/parent::td/preceding-sibling::td/input[@type='ch
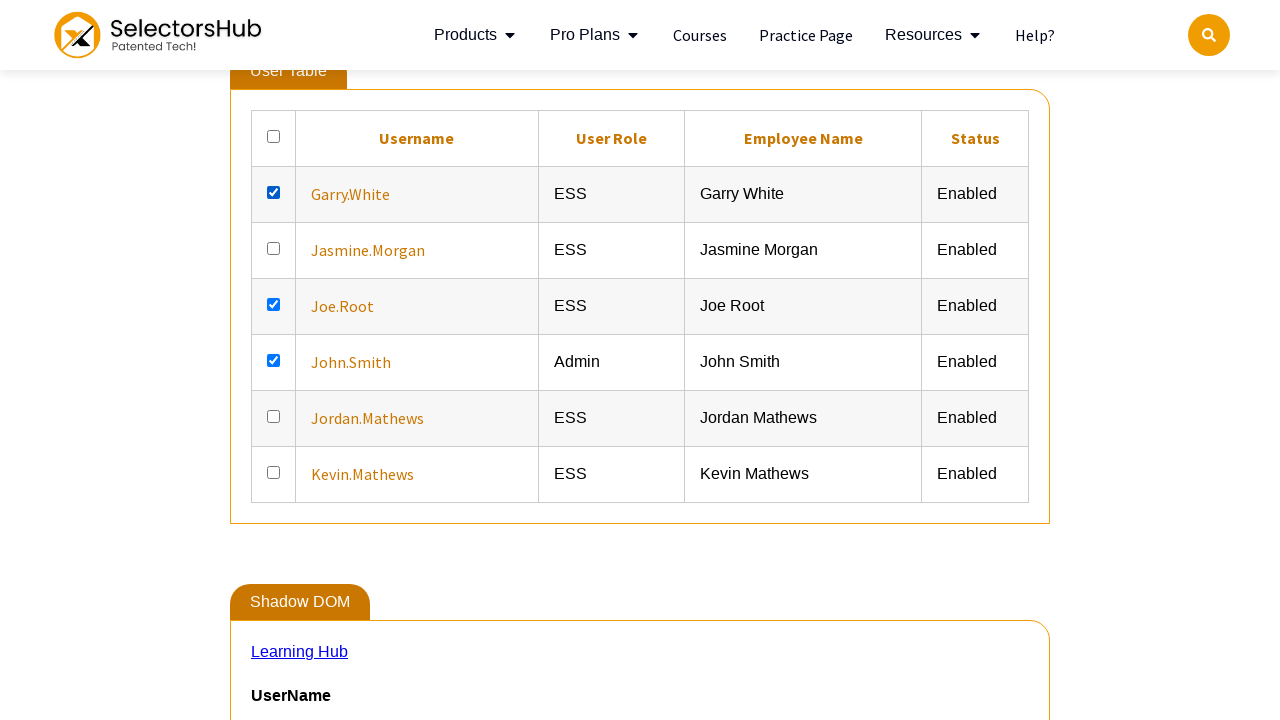

Retrieved user details for Joe.Root from table row
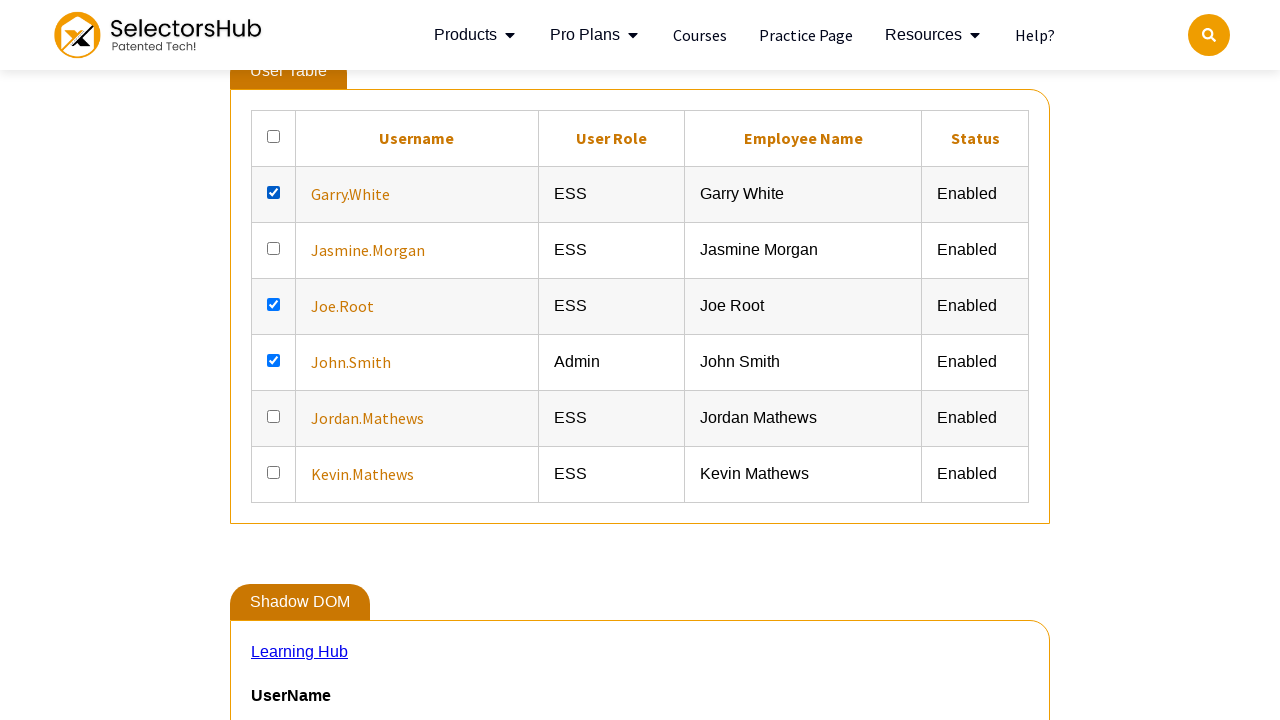

Retrieved user details for Garry.White from table row
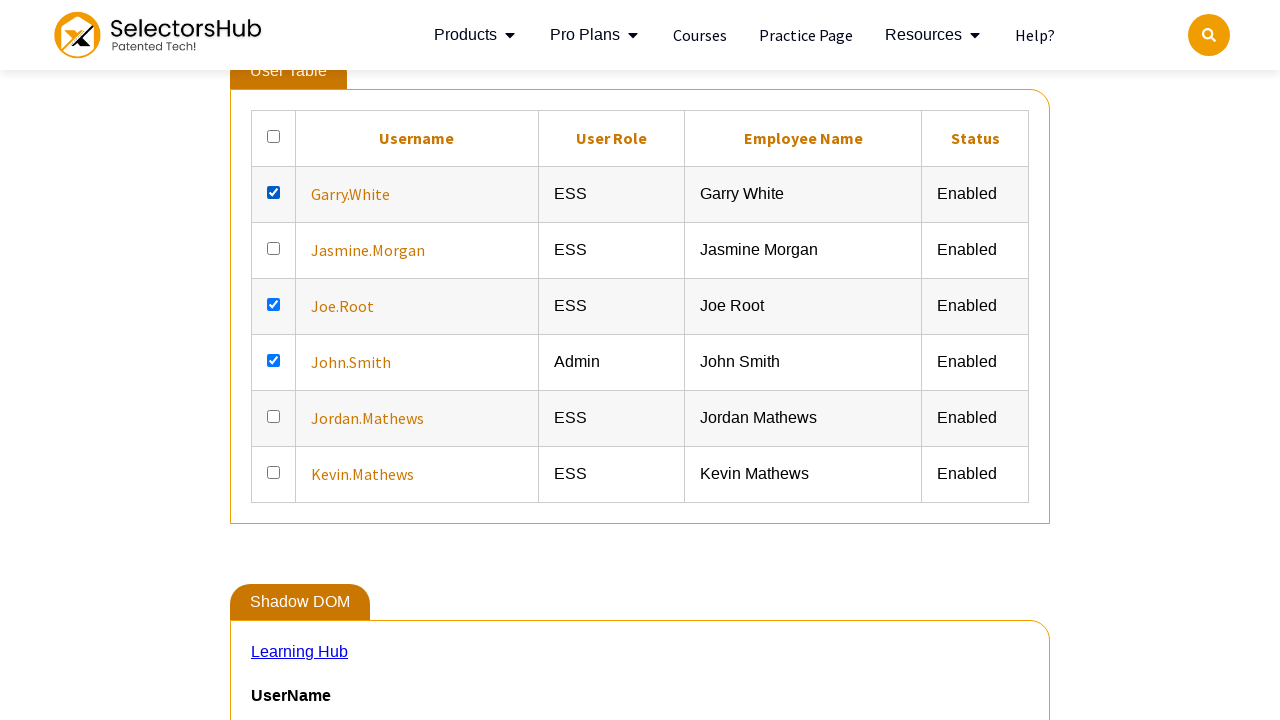

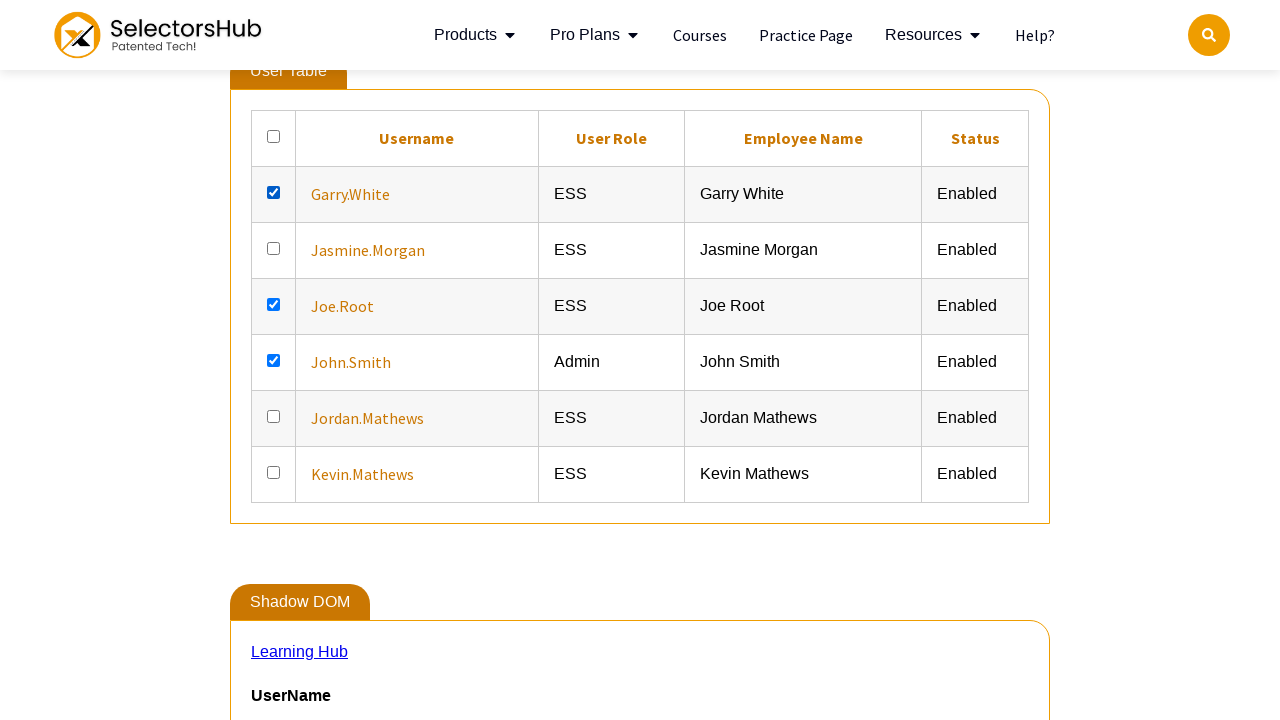